Tests a registration form by filling out various input types including text fields, radio buttons, checkboxes, dropdowns, date picker, textarea, range slider, color picker, and toggle switch, then submits the form.

Starting URL: https://material.playwrightvn.com/

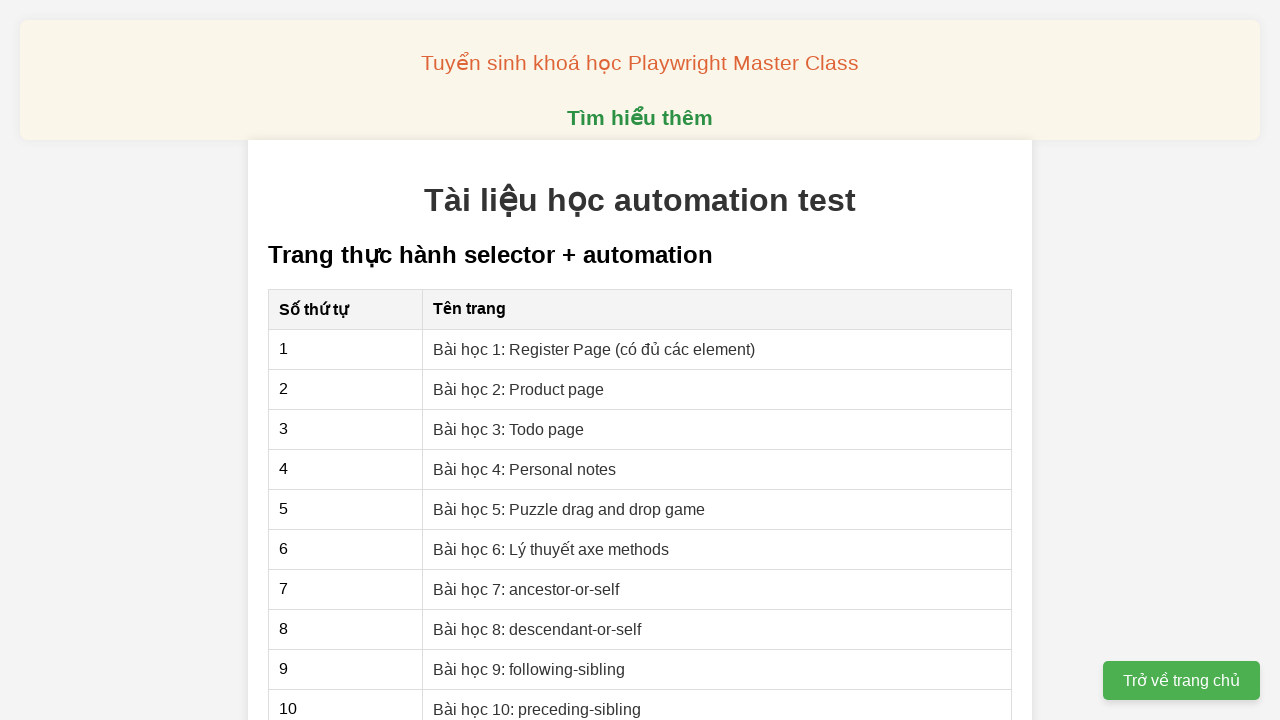

Clicked on Lesson 1: Register Page link at (594, 349) on xpath=//a[text()='Bài học 1: Register Page (có đủ các element)']
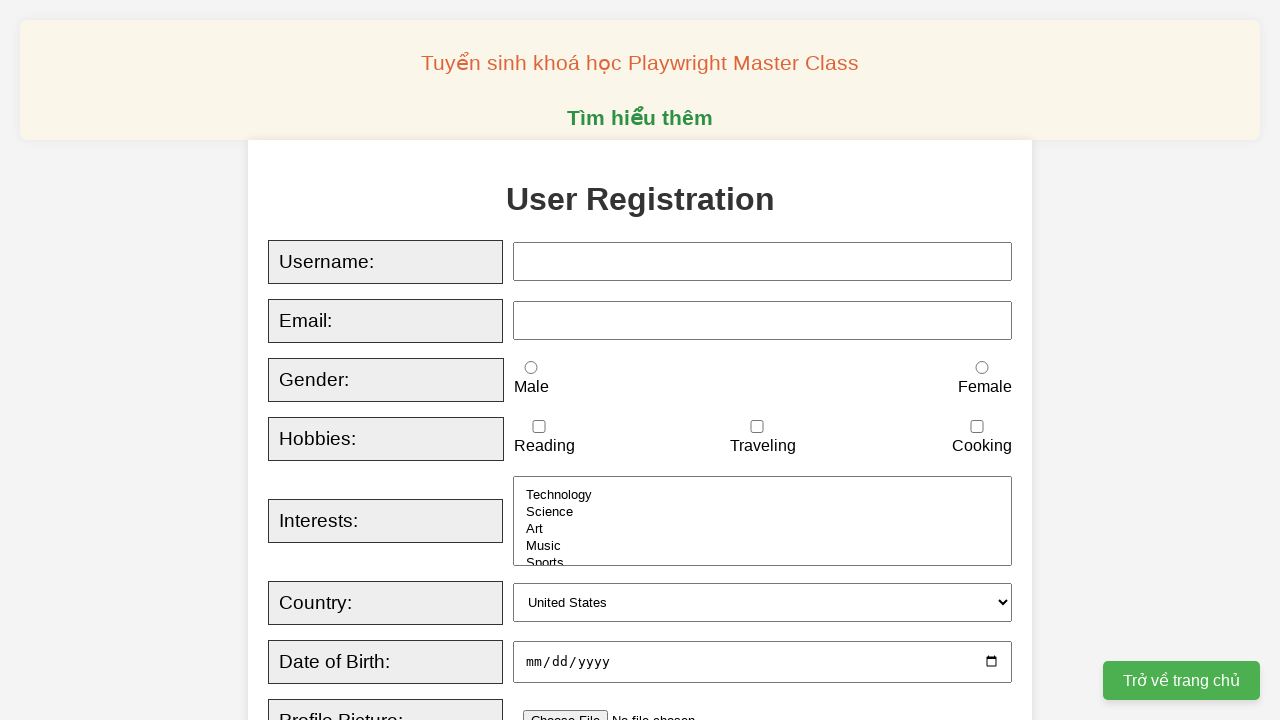

Filled username field with 'Nguyen Thi Thuy Hang' on xpath=//input[@id='username']
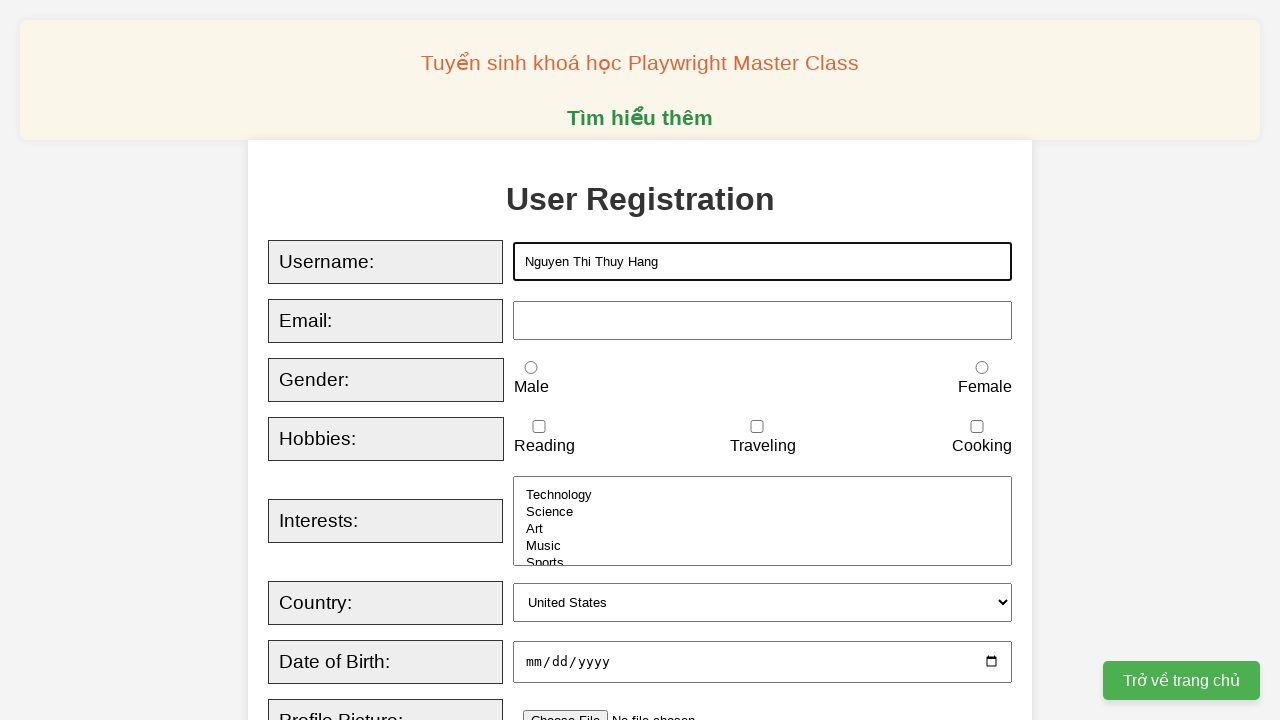

Filled email field with 'hang123@gmail.com' on xpath=//input[@id='email']
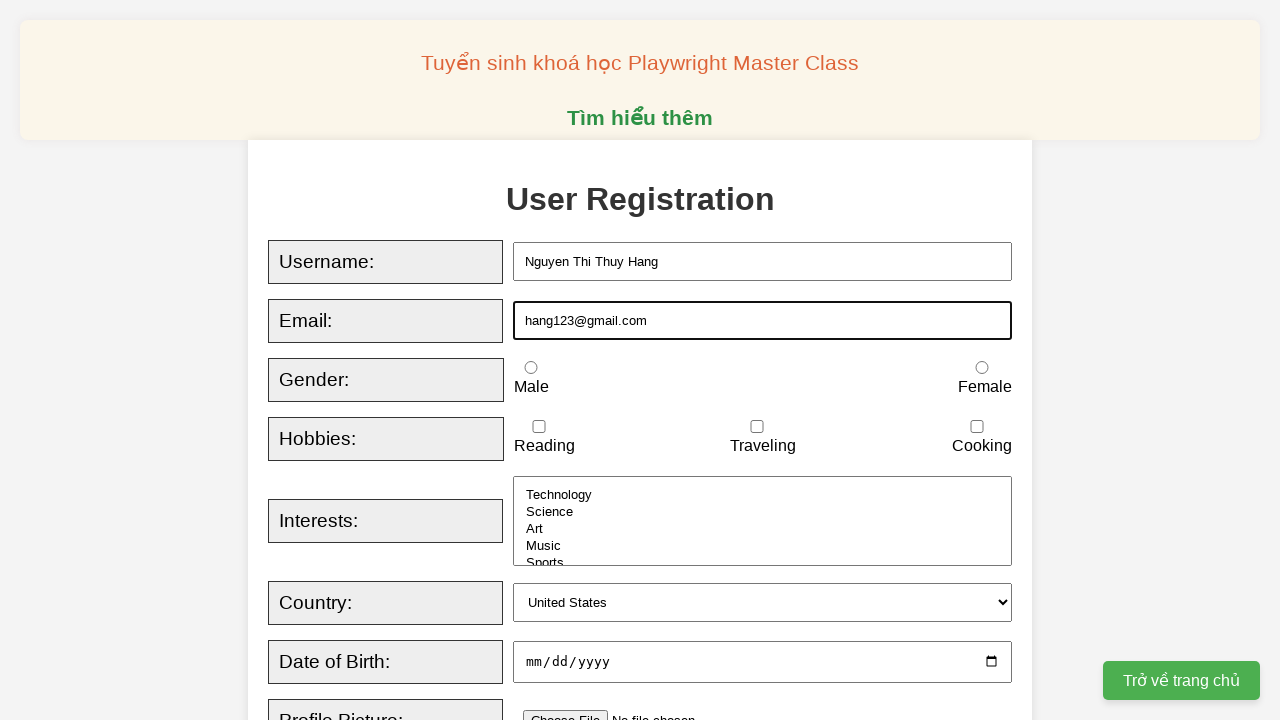

Selected Female radio button at (982, 368) on xpath=//input[@id='female']
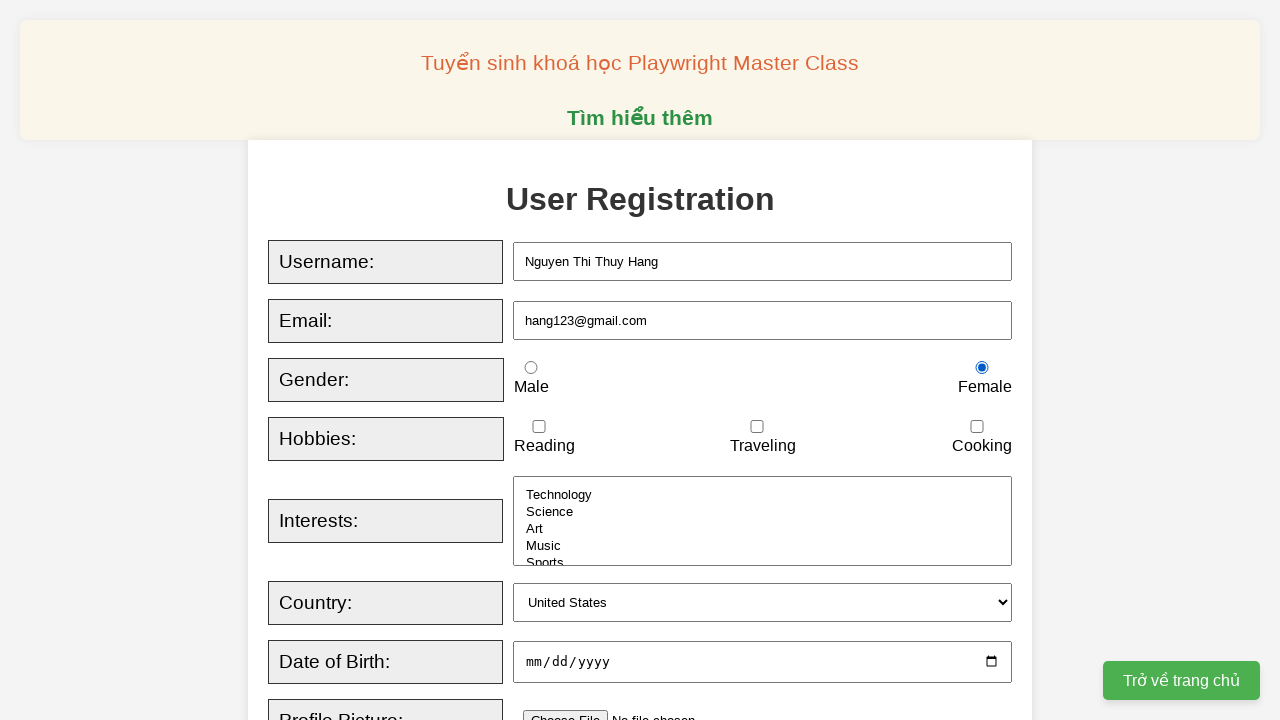

Checked Reading hobby checkbox at (539, 427) on xpath=//input[@id='reading']
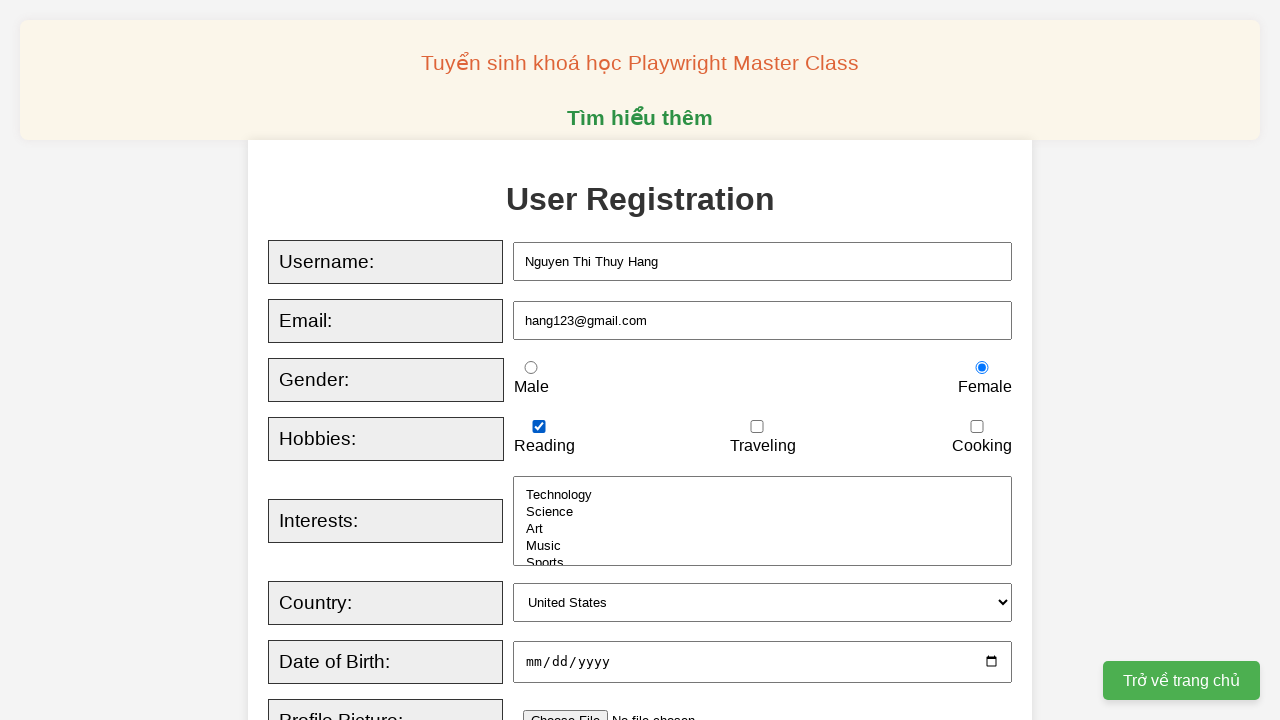

Selected Music from interests dropdown at (763, 546) on xpath=//option[@value='music']
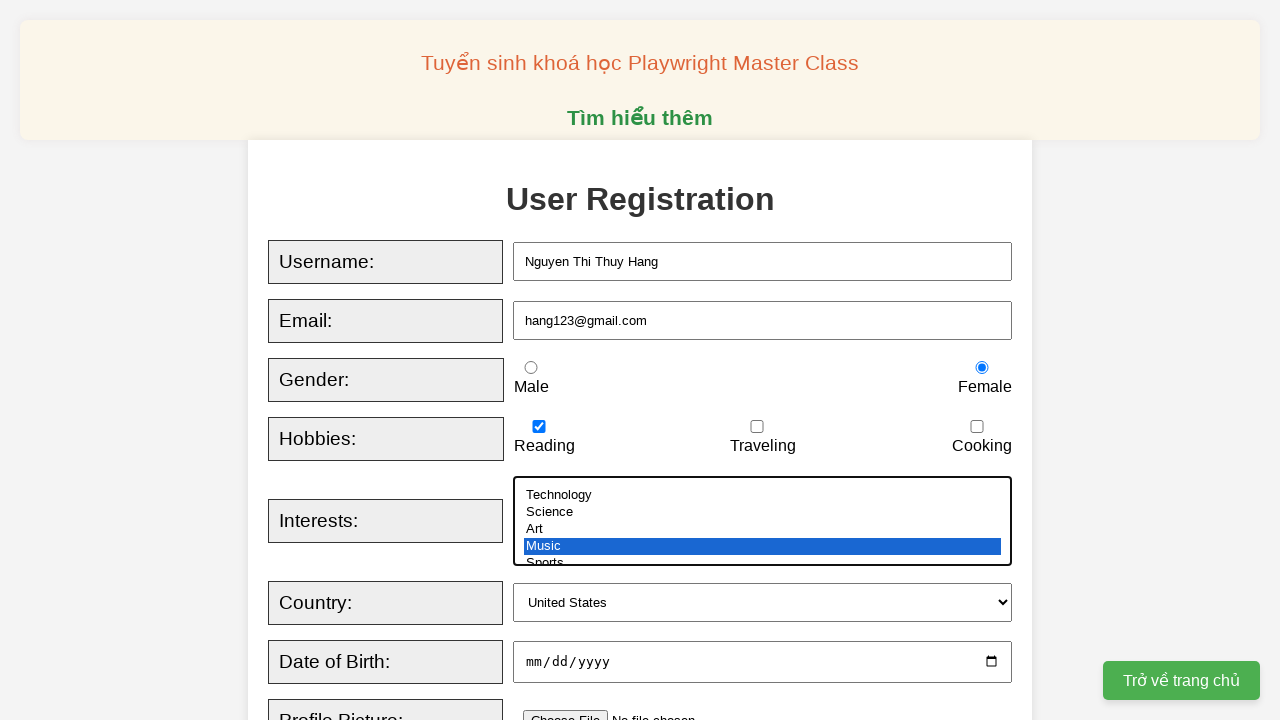

Selected Canada from country dropdown on xpath=//select[@id='country']
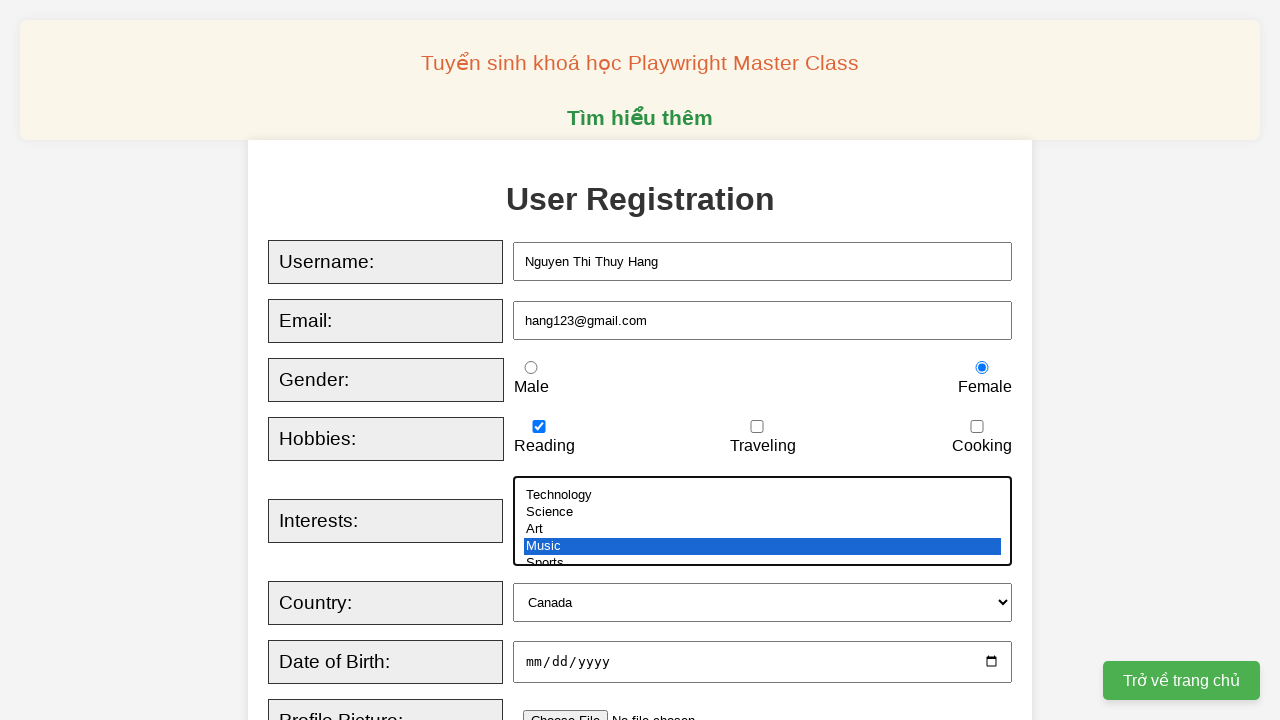

Filled date of birth with '1993-11-11' on xpath=//input[@id='dob']
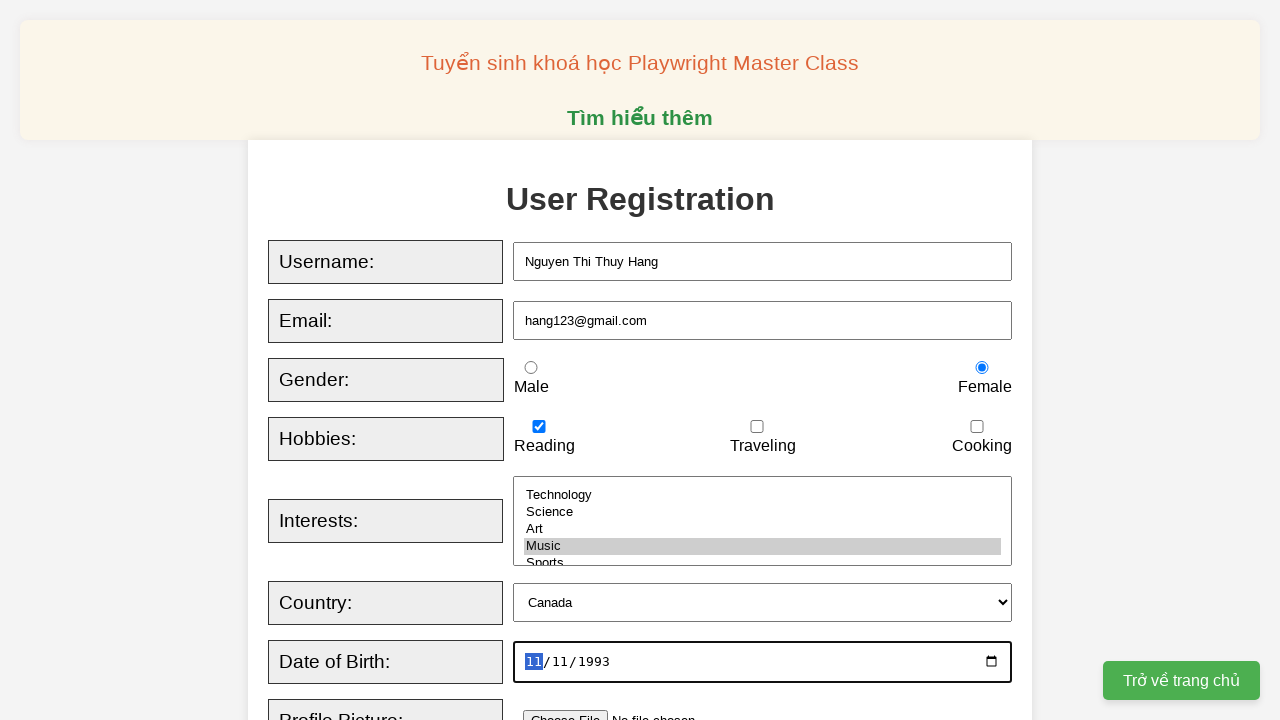

Filled biography textarea with multi-line text on xpath=//textarea[@name='bio']
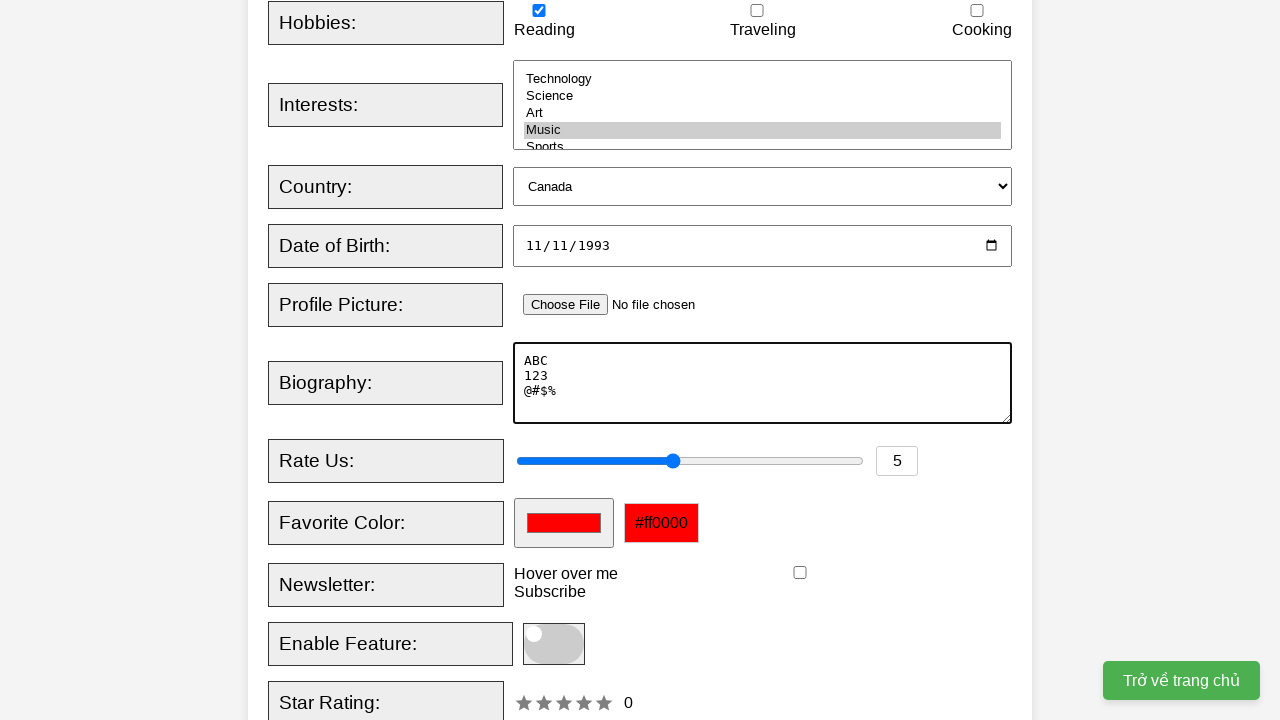

Set rating slider to 10 on xpath=//input[@name='rating']
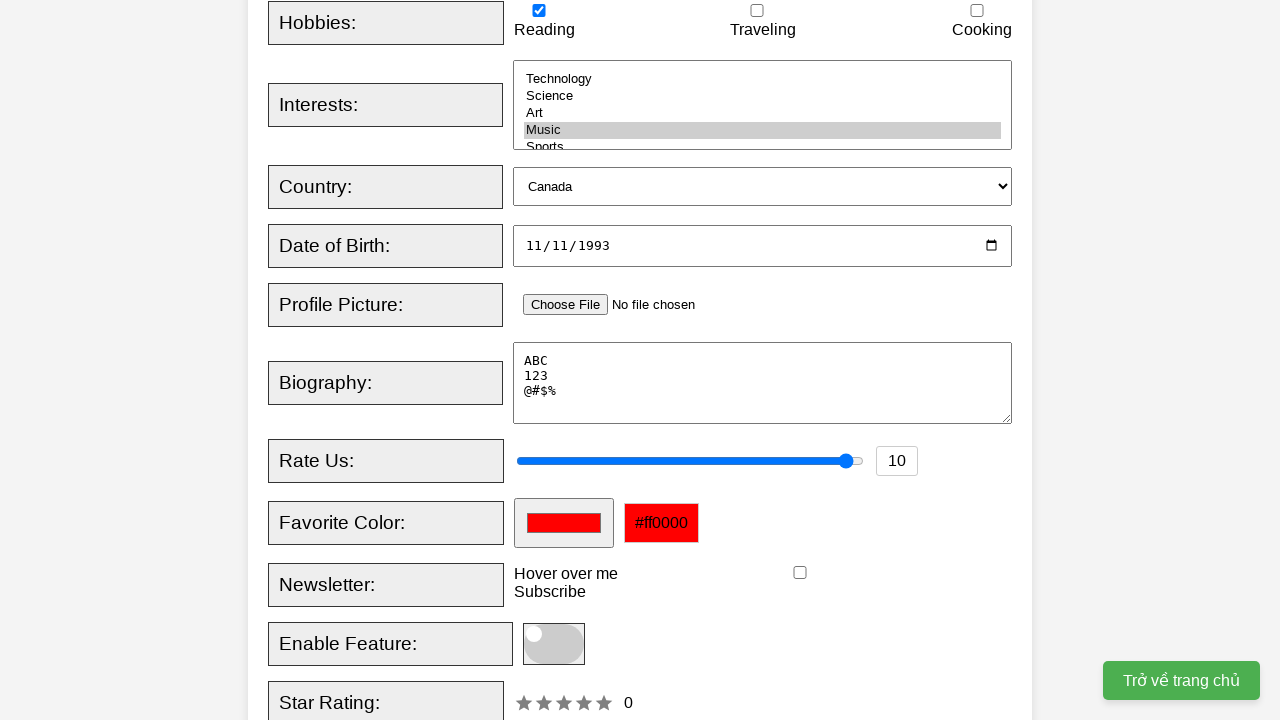

Selected favorite color #ffffff on xpath=//input[@id='favcolor']
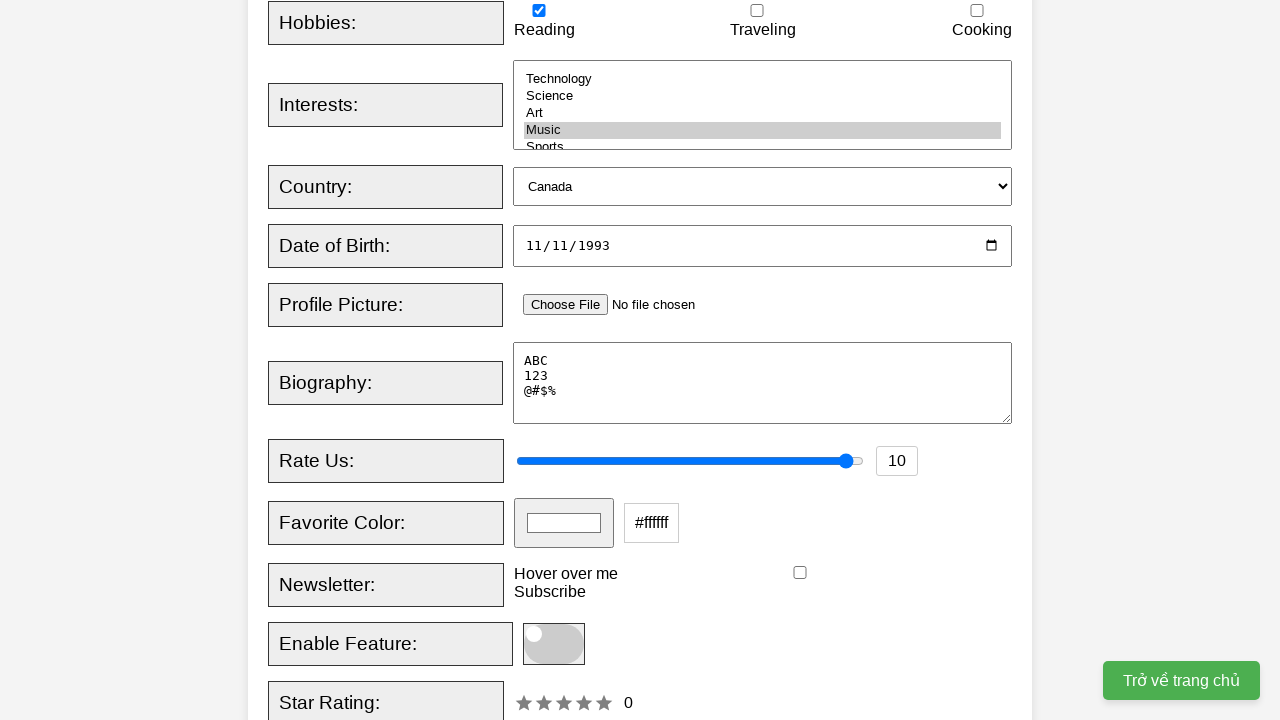

Checked newsletter subscription checkbox at (800, 573) on xpath=//input[@id='newsletter']
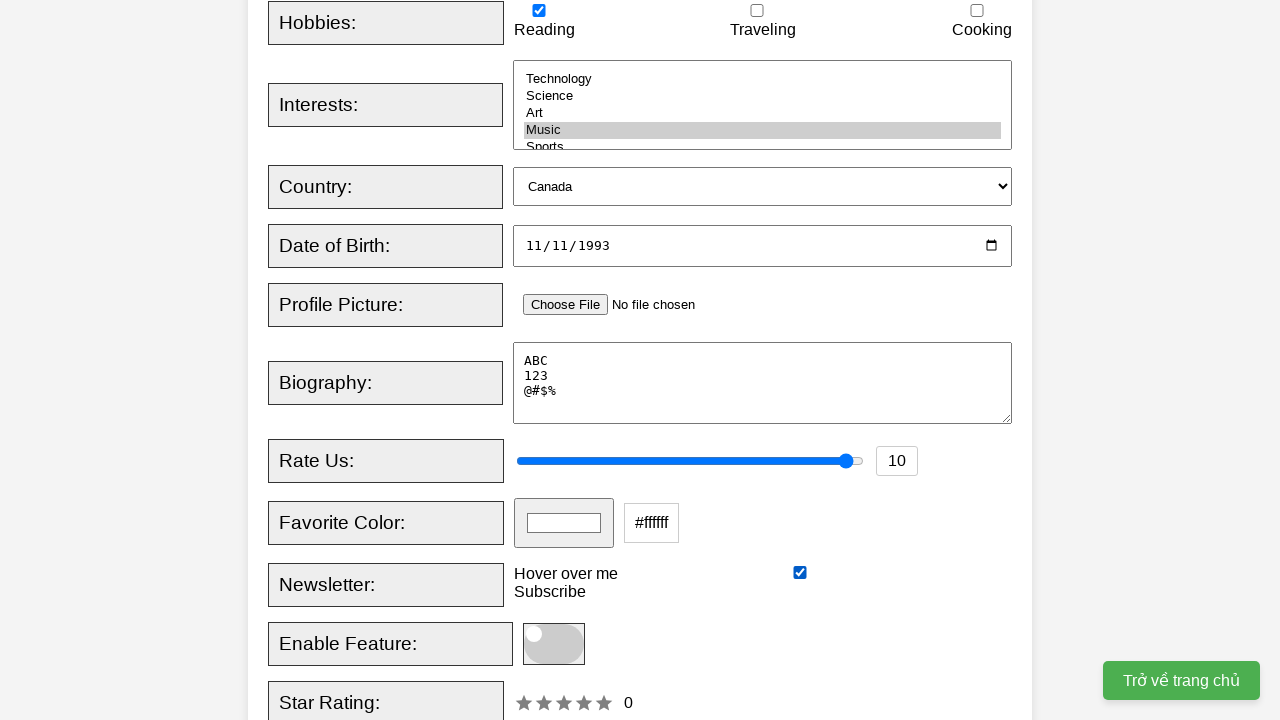

Toggled the Enable Feature switch at (554, 644) on xpath=//span[@class='slider round']
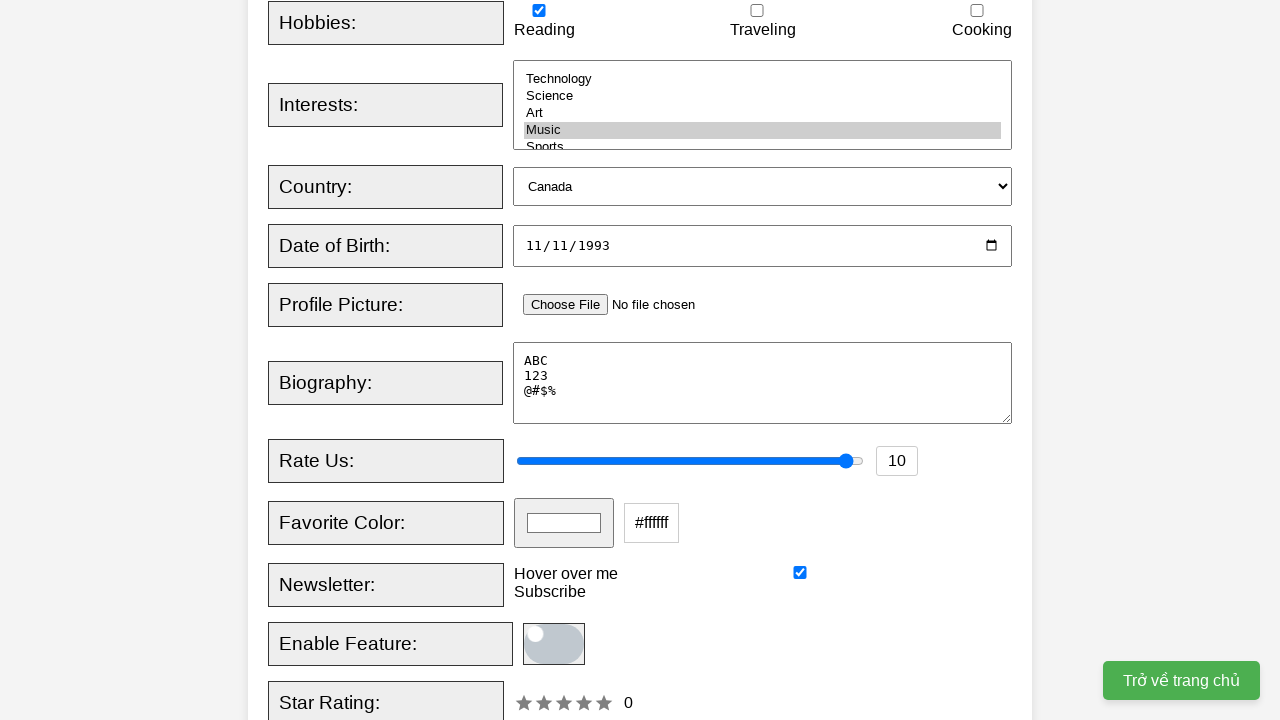

Clicked Register button to submit form at (528, 360) on xpath=//button[@type='submit']
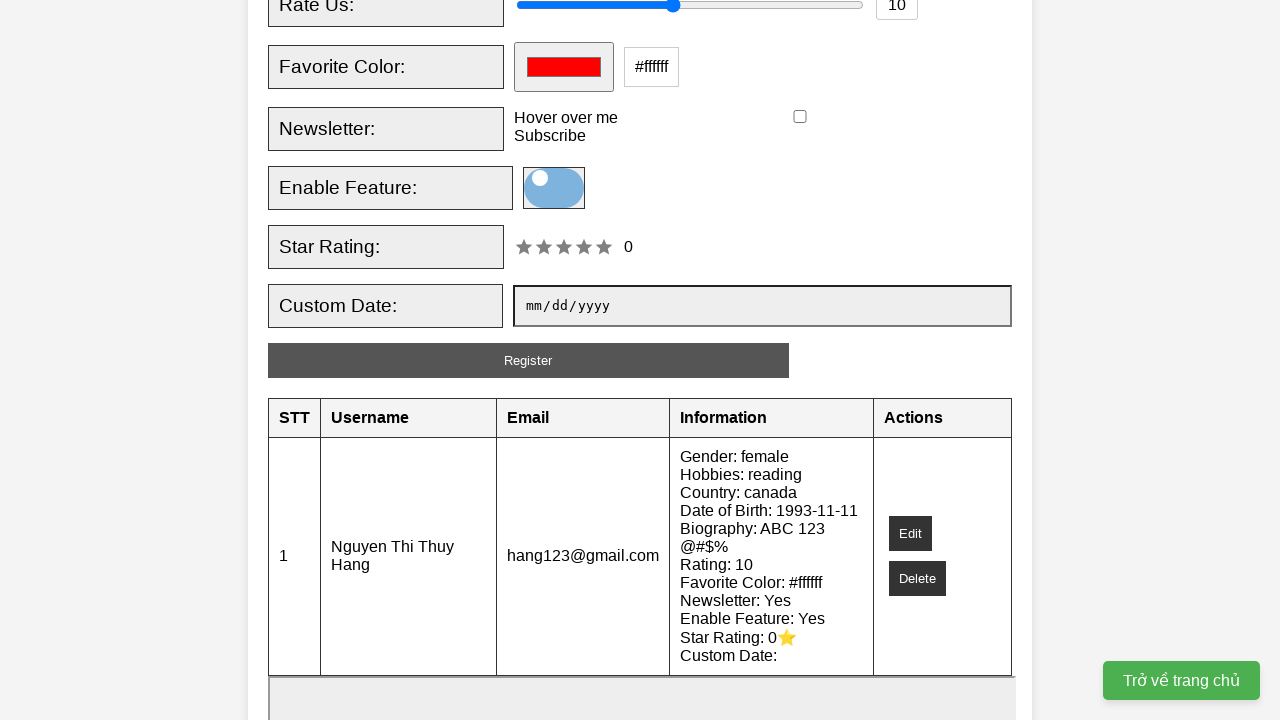

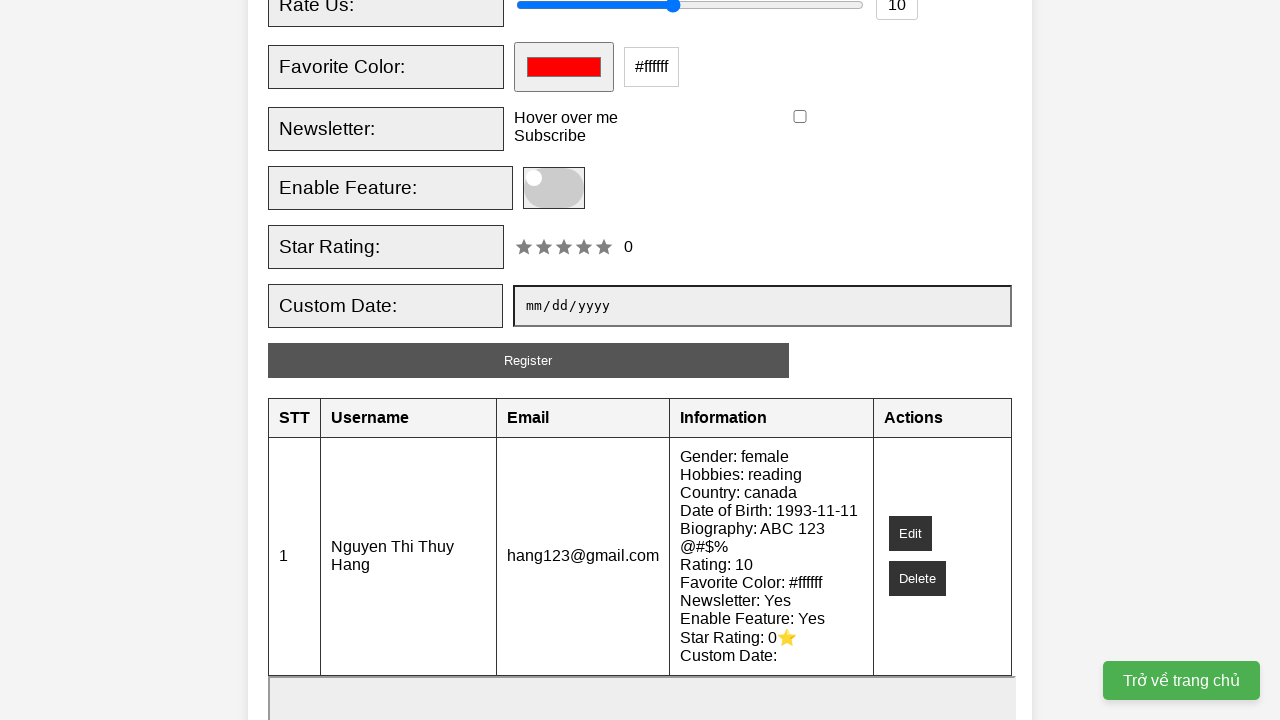